Tests filling out personal information fields on a registration form including first name, last name, address, email, and phone number.

Starting URL: http://demo.automationtesting.in/Register.html

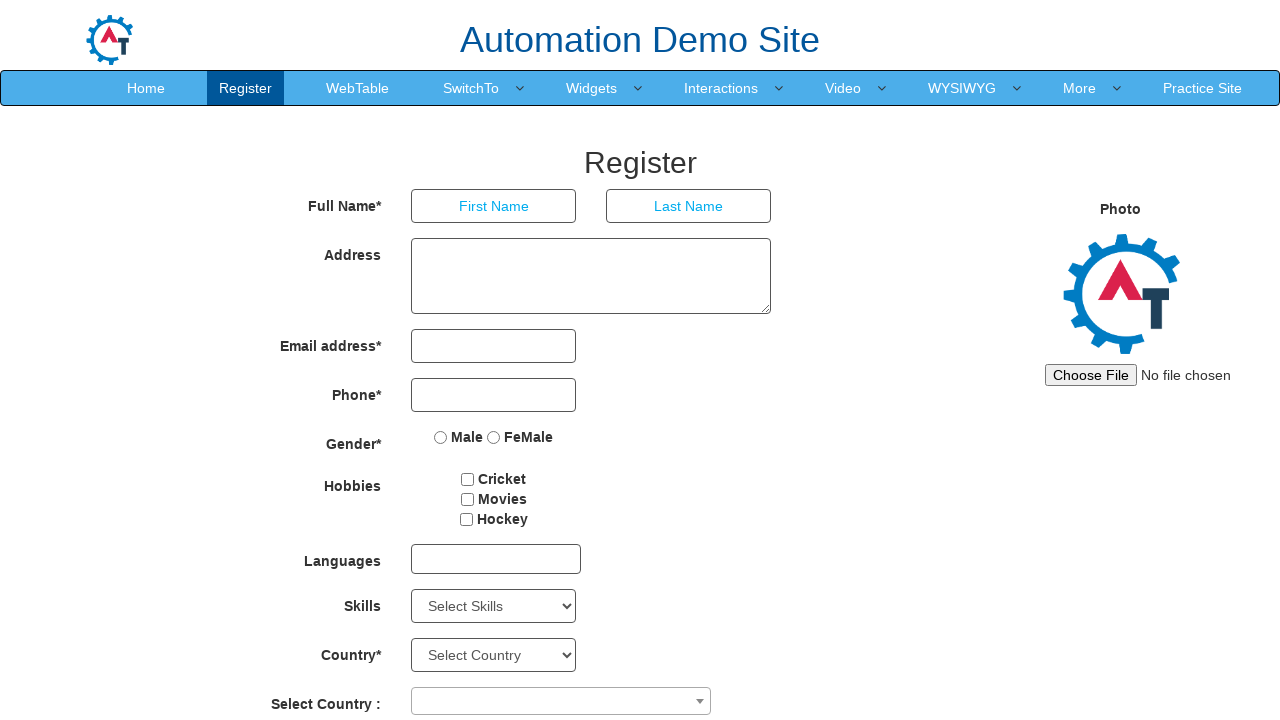

Filled first name field with '1231231321321321321321' on //*[@ng-model='FirstName']
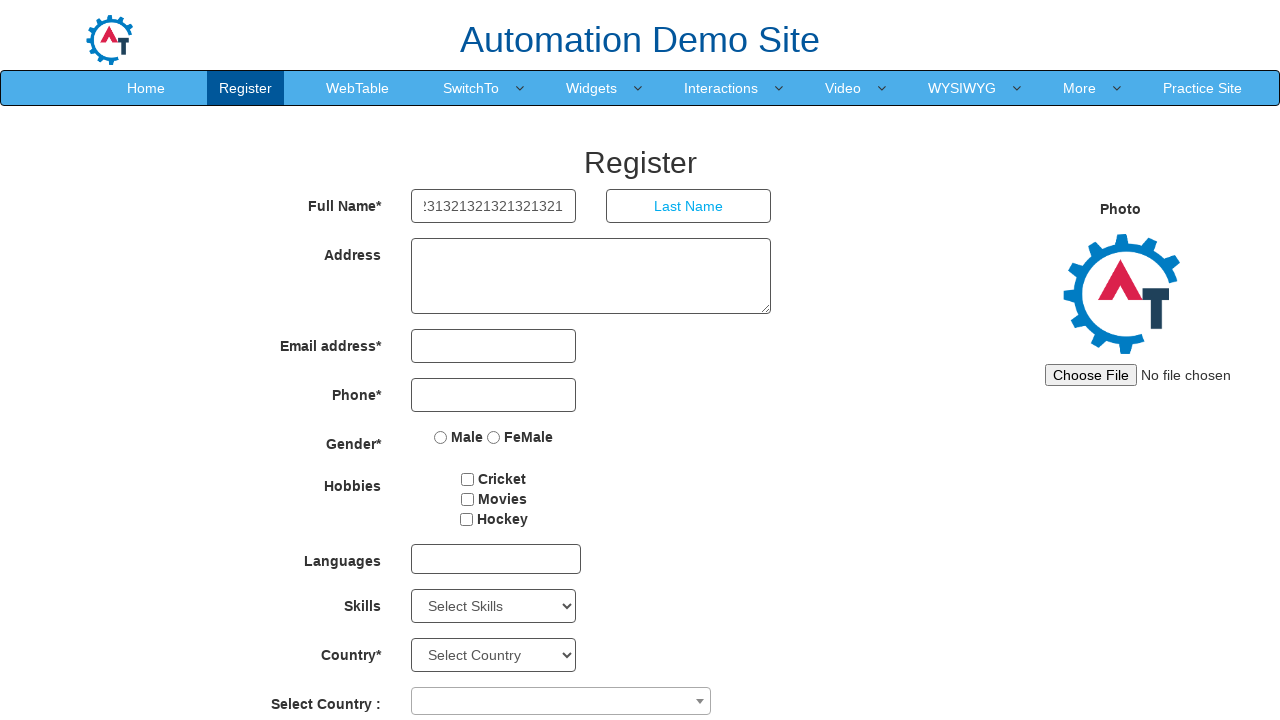

Filled last name field with 'Lelis Dias' on //*[@ng-model='LastName']
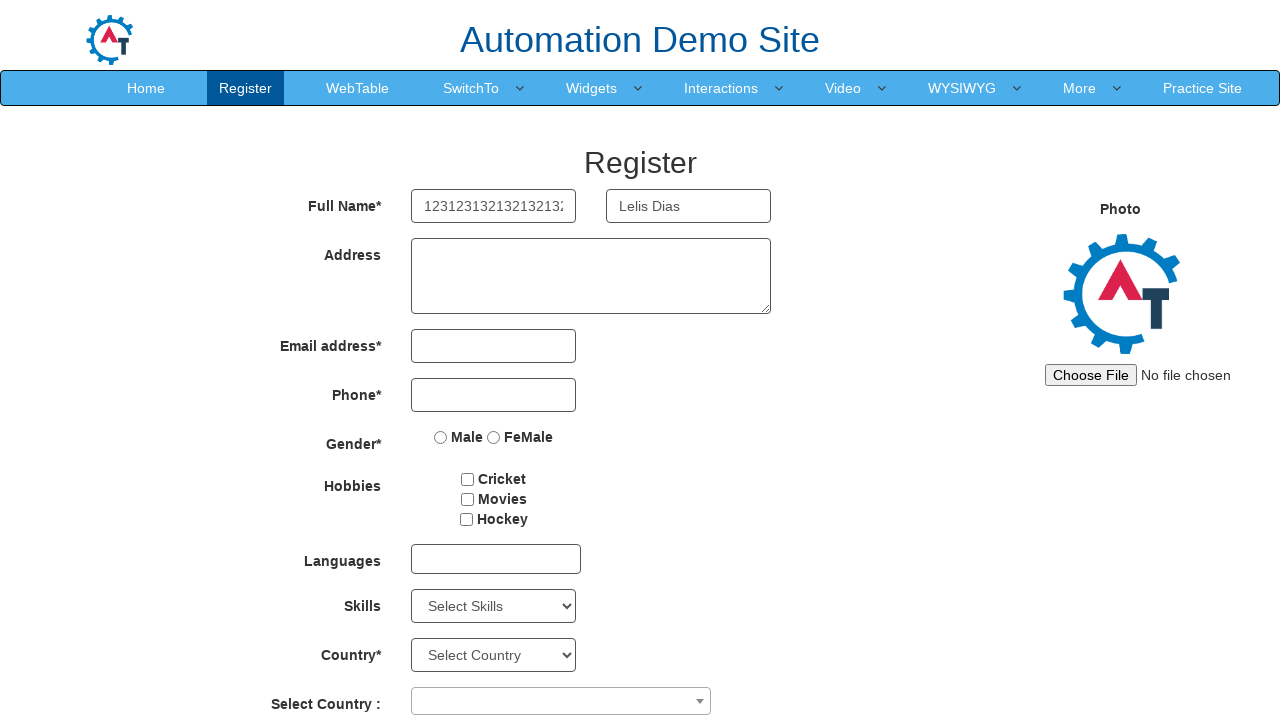

Filled address field with 'Av Paulista, 509 - 18º andar SL 1' on //*[@ng-model='Adress']
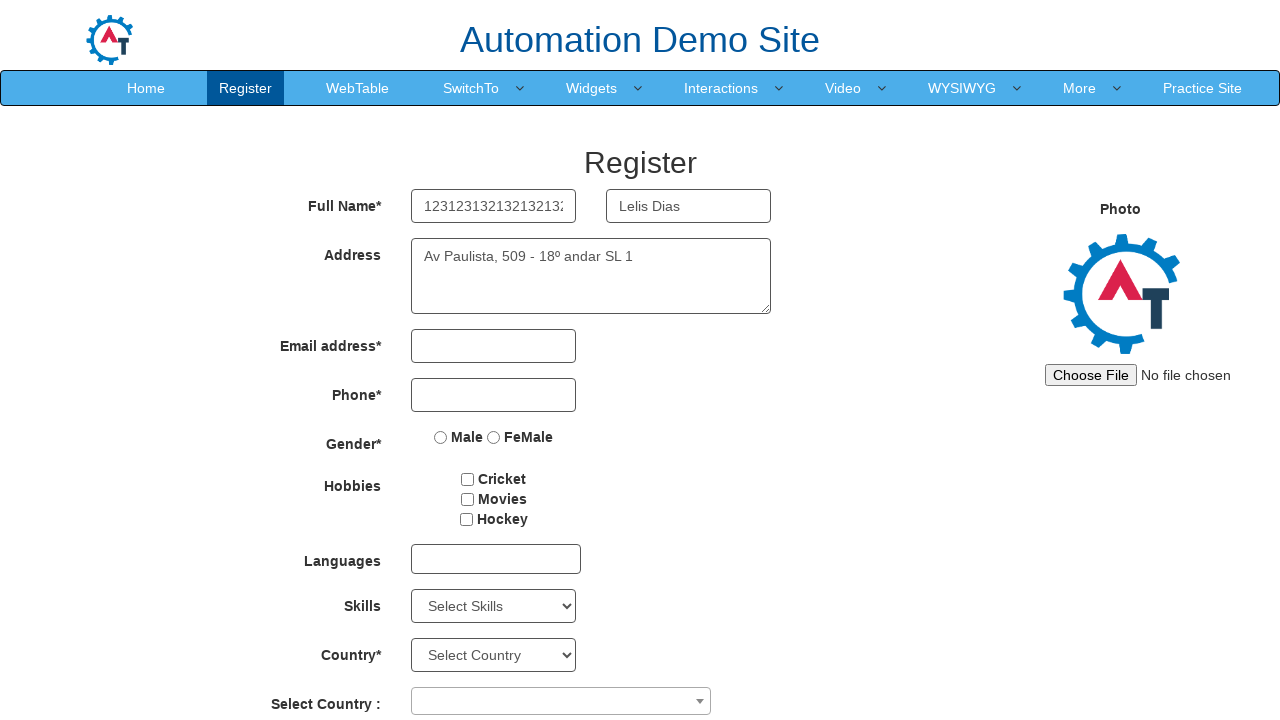

Filled email field with 'contato@qaacademy.com.br' on //*[@ng-model='EmailAdress']
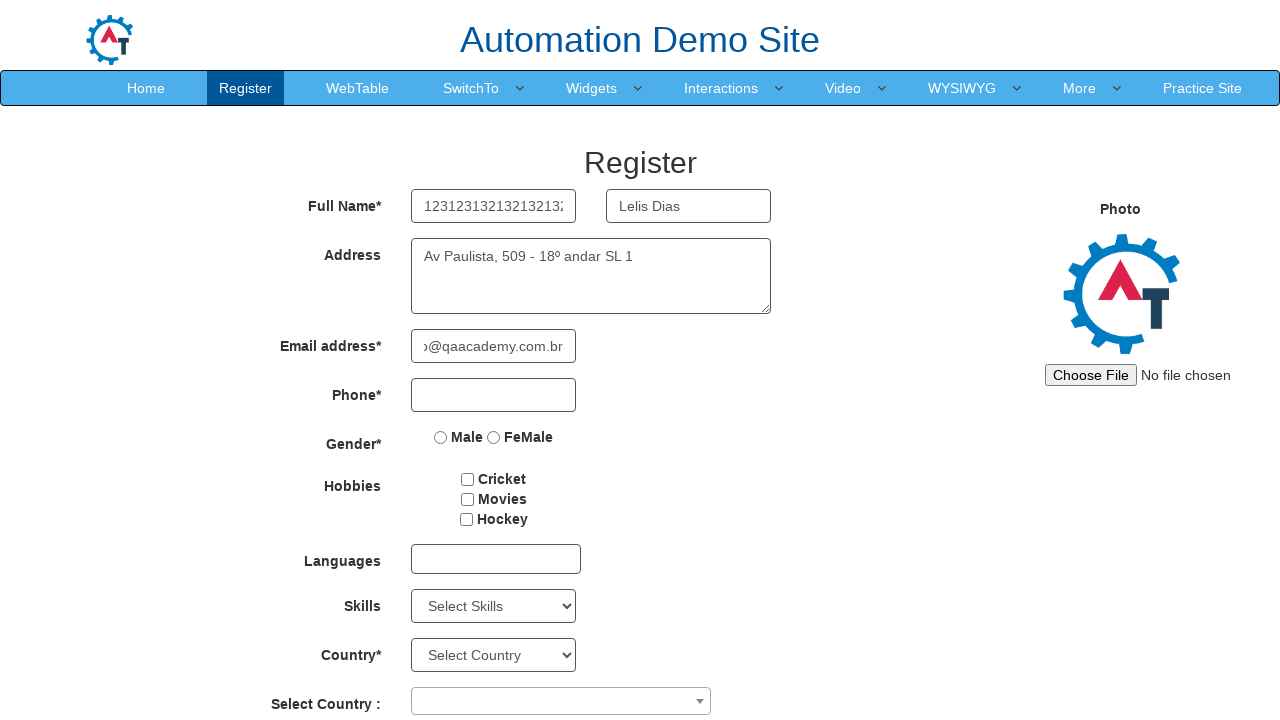

Filled phone field with '11977413512' on //*[@ng-model='Phone']
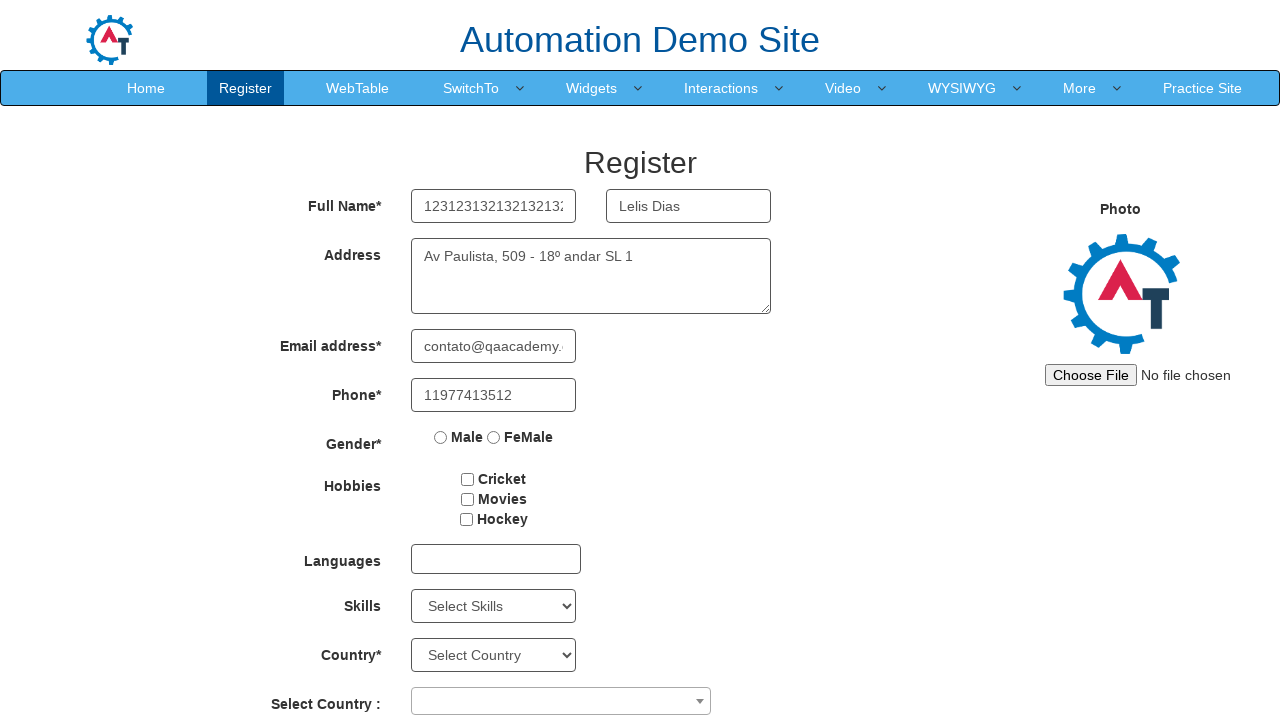

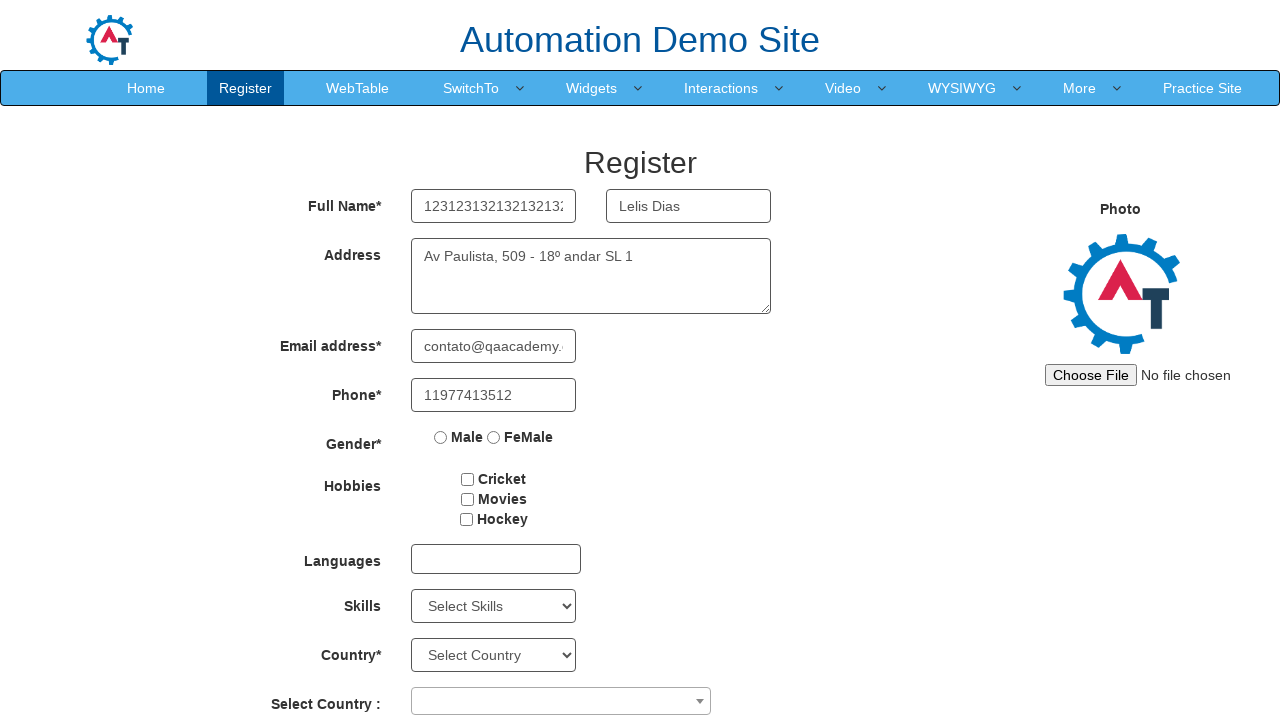